Navigates to Spotify web player homepage and verifies the page loads

Starting URL: https://open.spotify.com/

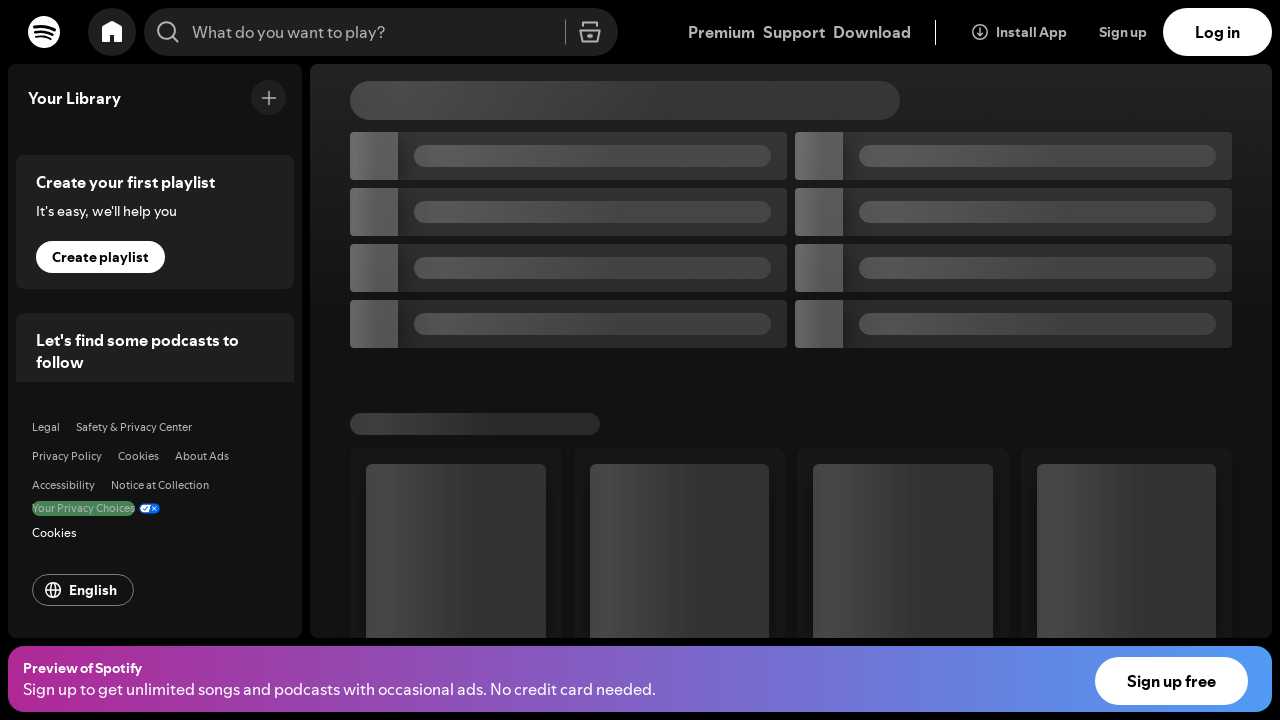

Navigated to Spotify web player homepage
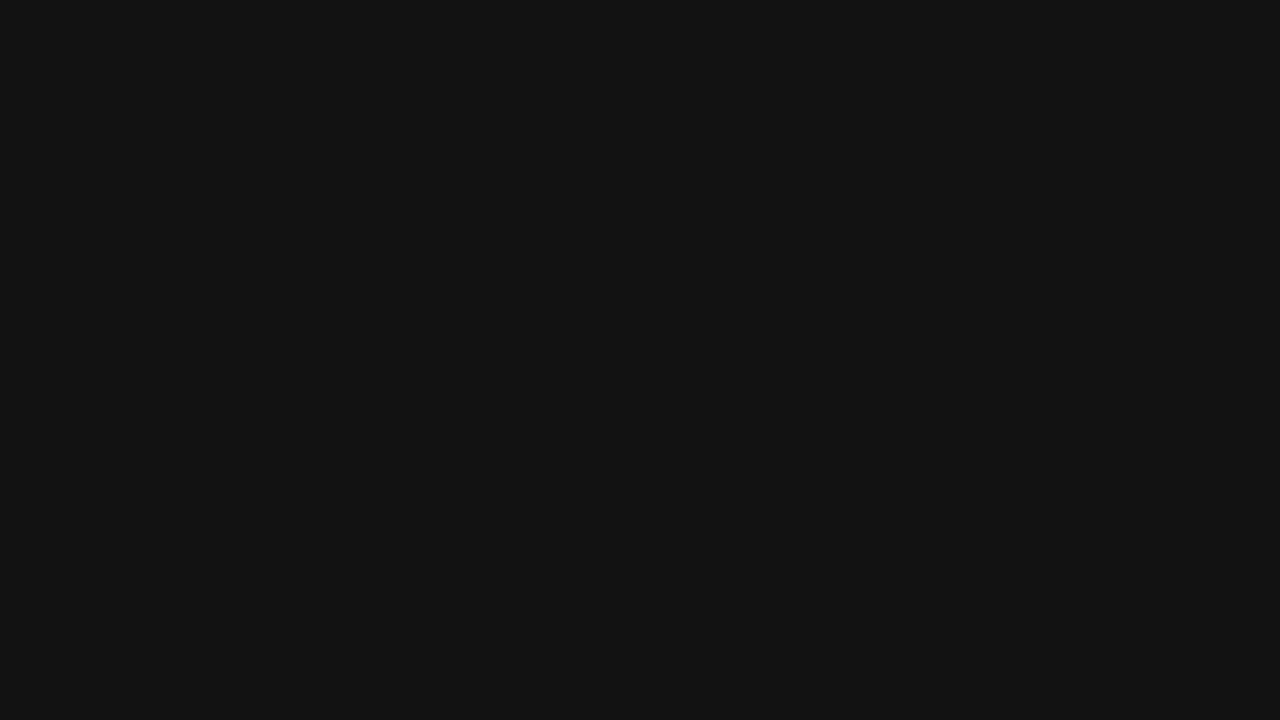

Page DOM content loaded
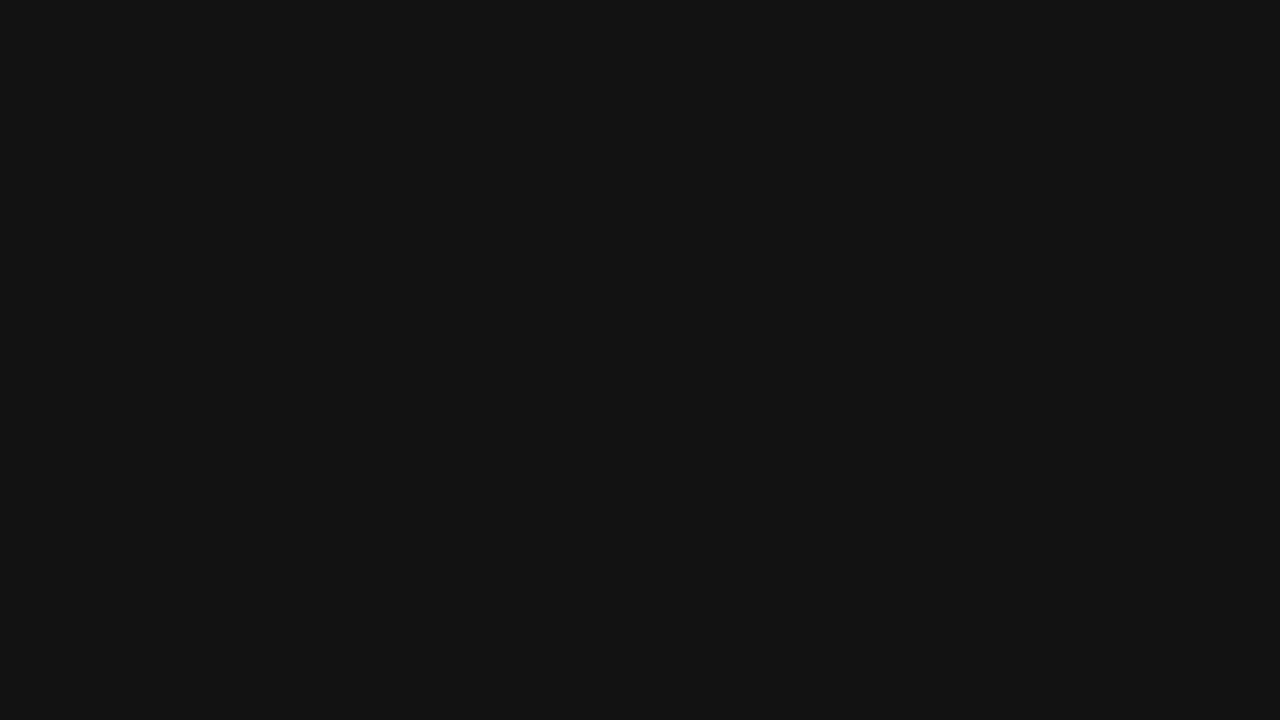

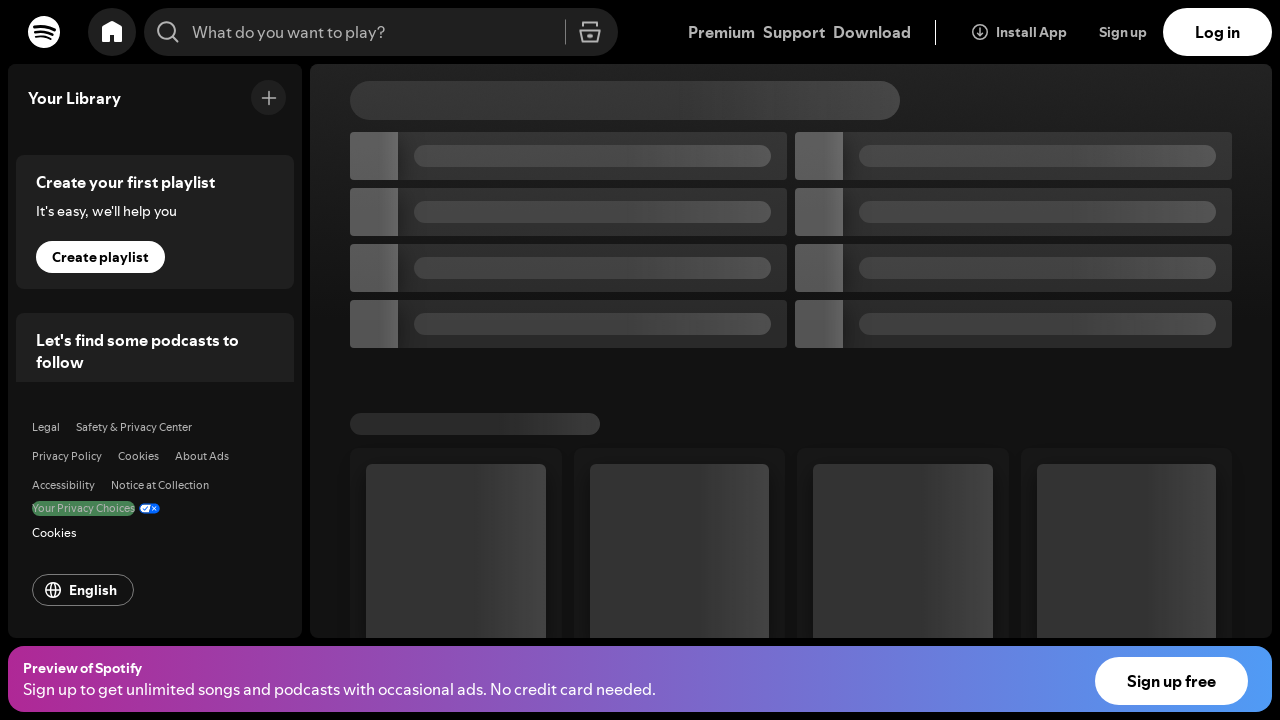